Tests link navigation functionality by locating links in the footer's first column, opening each in a new tab using keyboard shortcuts, and switching between the opened tabs to verify pages load correctly.

Starting URL: http://www.qaclickacademy.com/practice.php

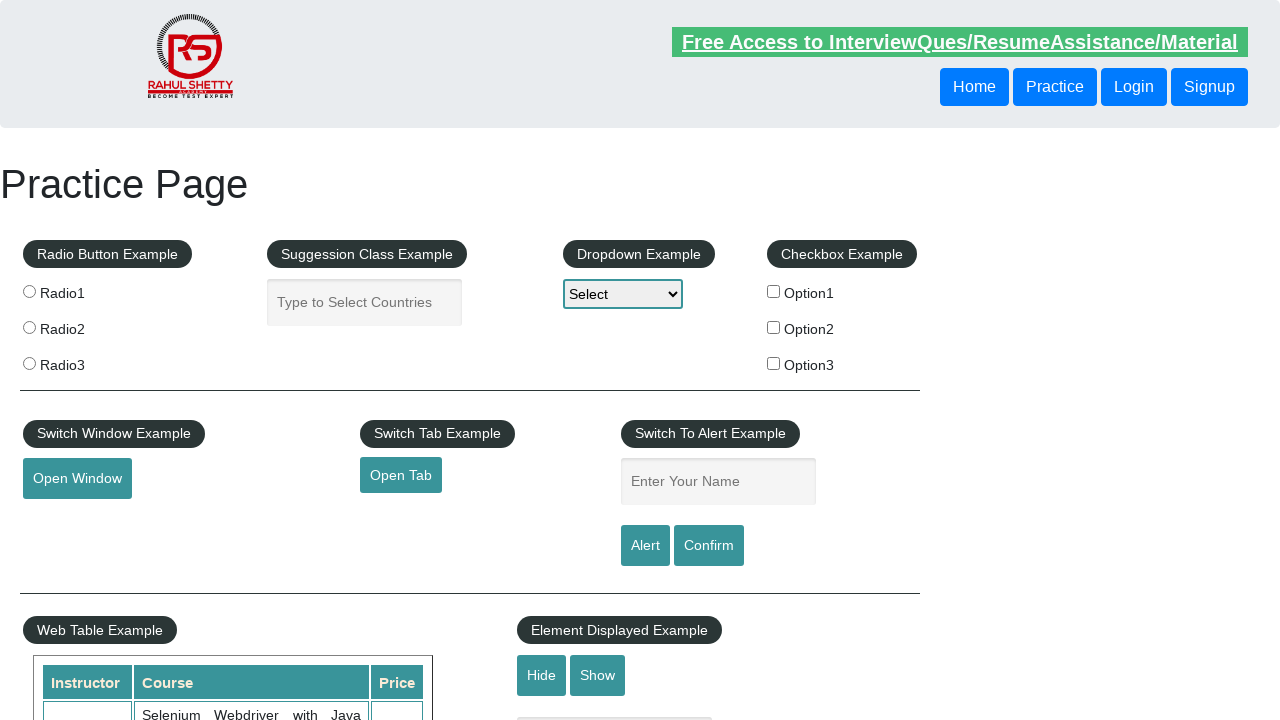

Footer section loaded (waited for #gf-BIG selector)
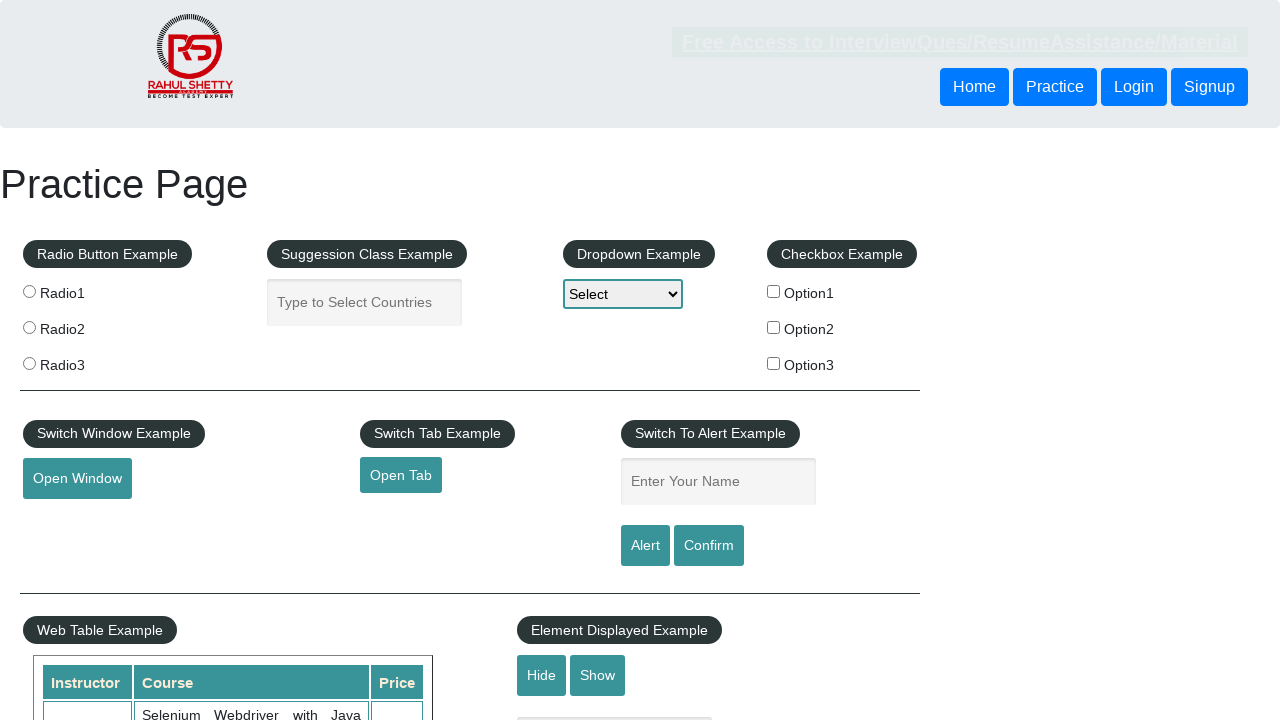

Located footer section
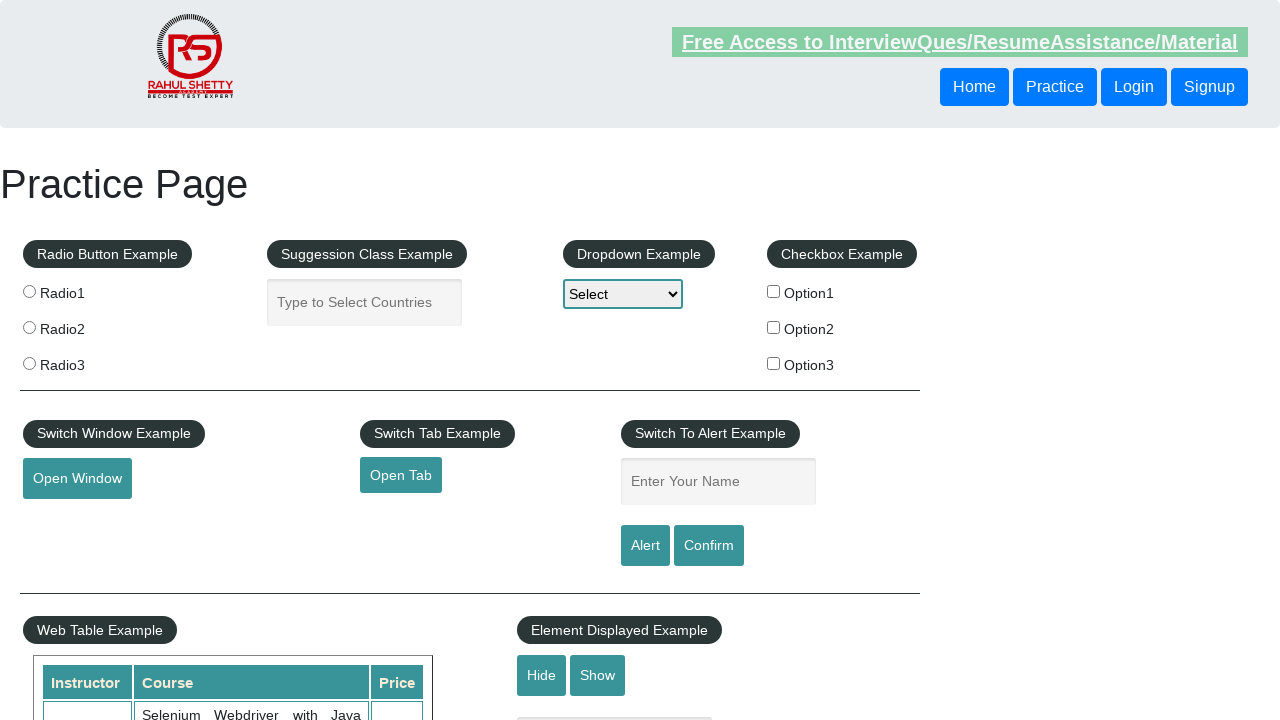

Located first column of footer
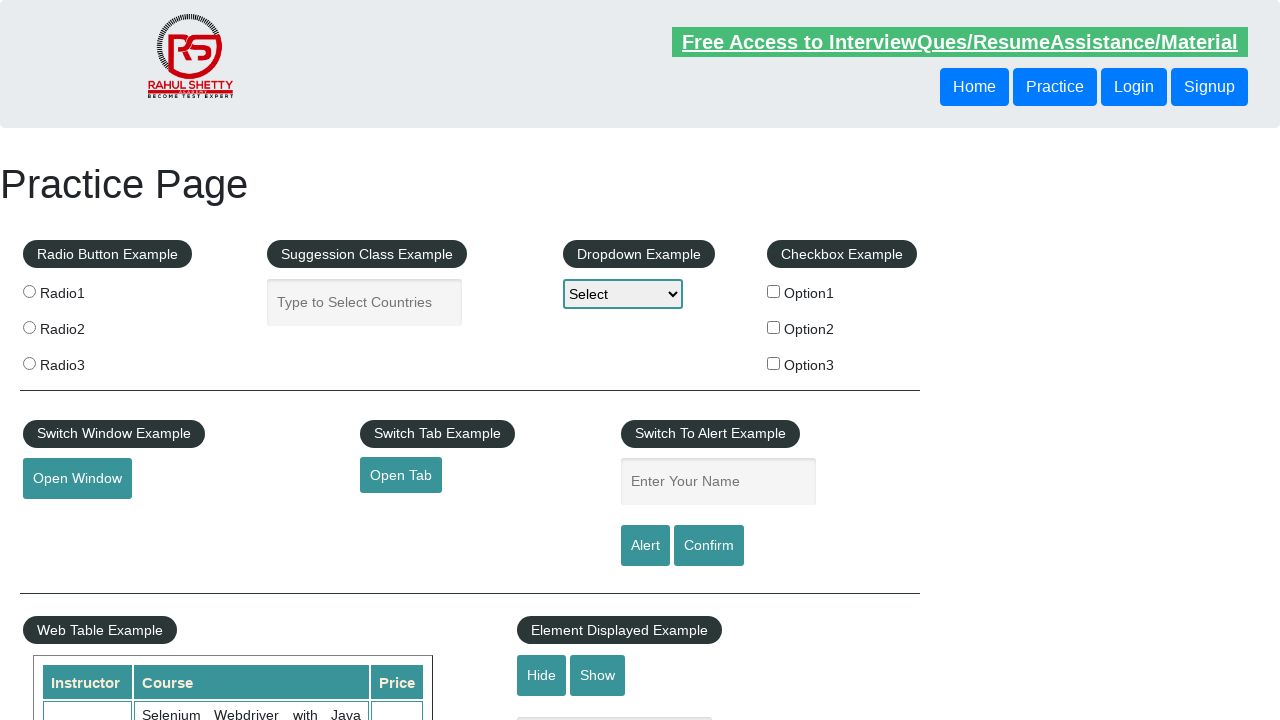

Found 5 links in footer's first column
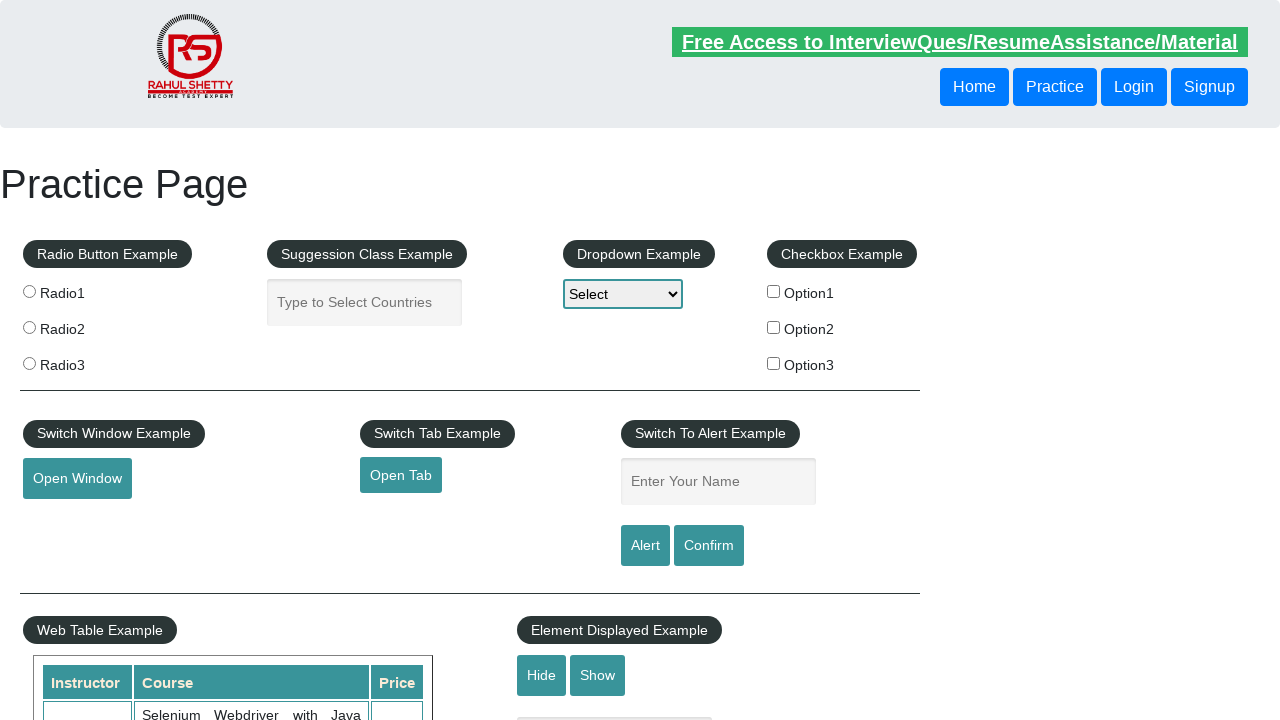

Opened link 1 in new tab using Ctrl+Click at (68, 520) on #gf-BIG >> xpath=//table/tbody/tr/td[1]/ul >> a >> nth=1
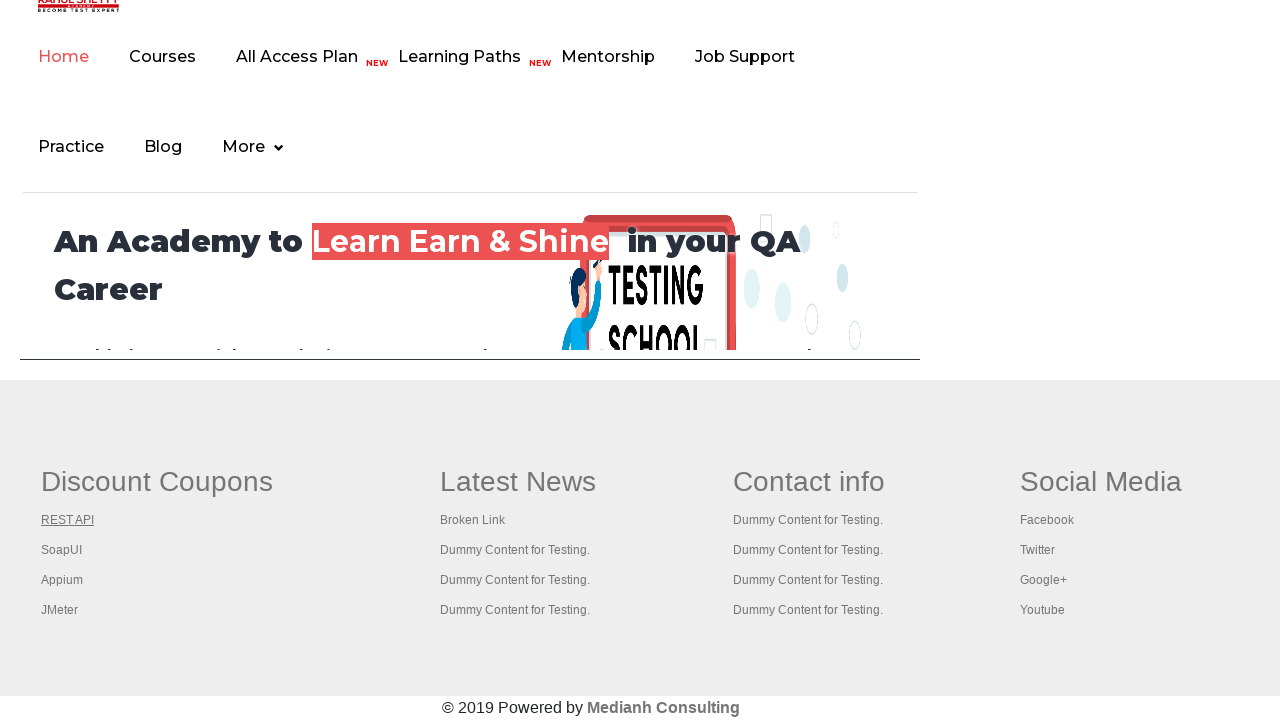

Waited 1 second for link 1 to load
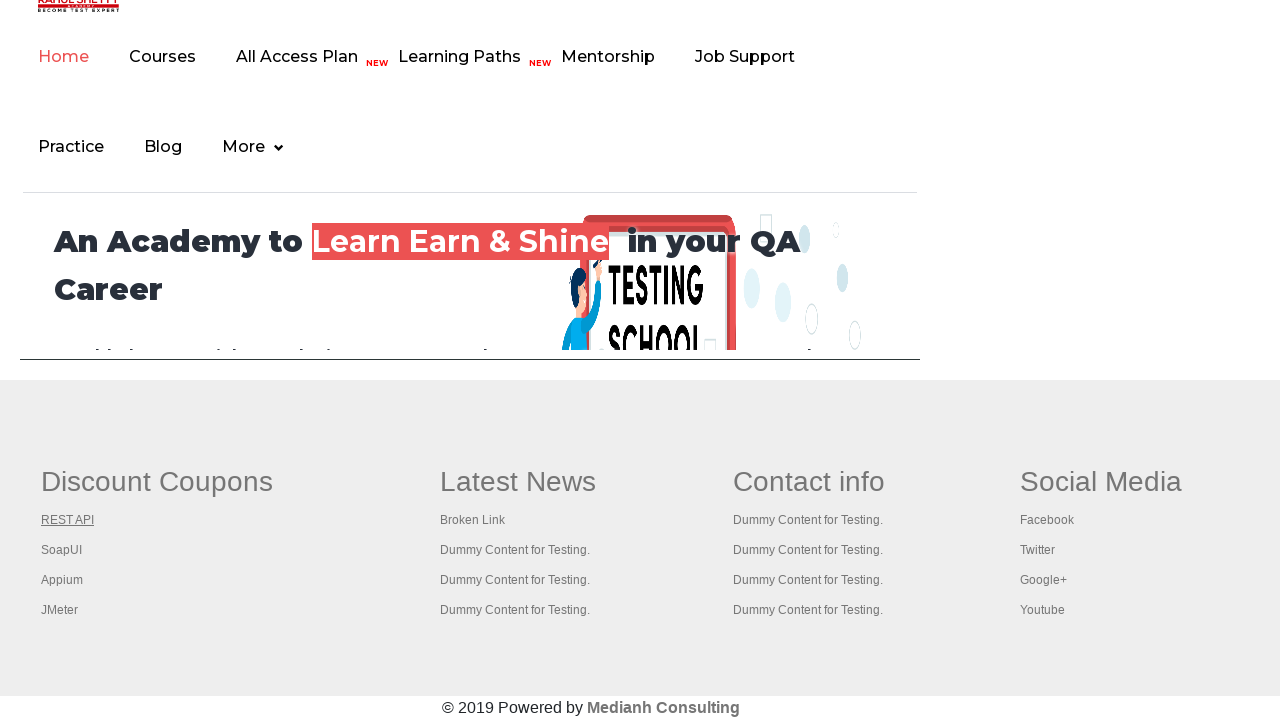

Opened link 2 in new tab using Ctrl+Click at (62, 550) on #gf-BIG >> xpath=//table/tbody/tr/td[1]/ul >> a >> nth=2
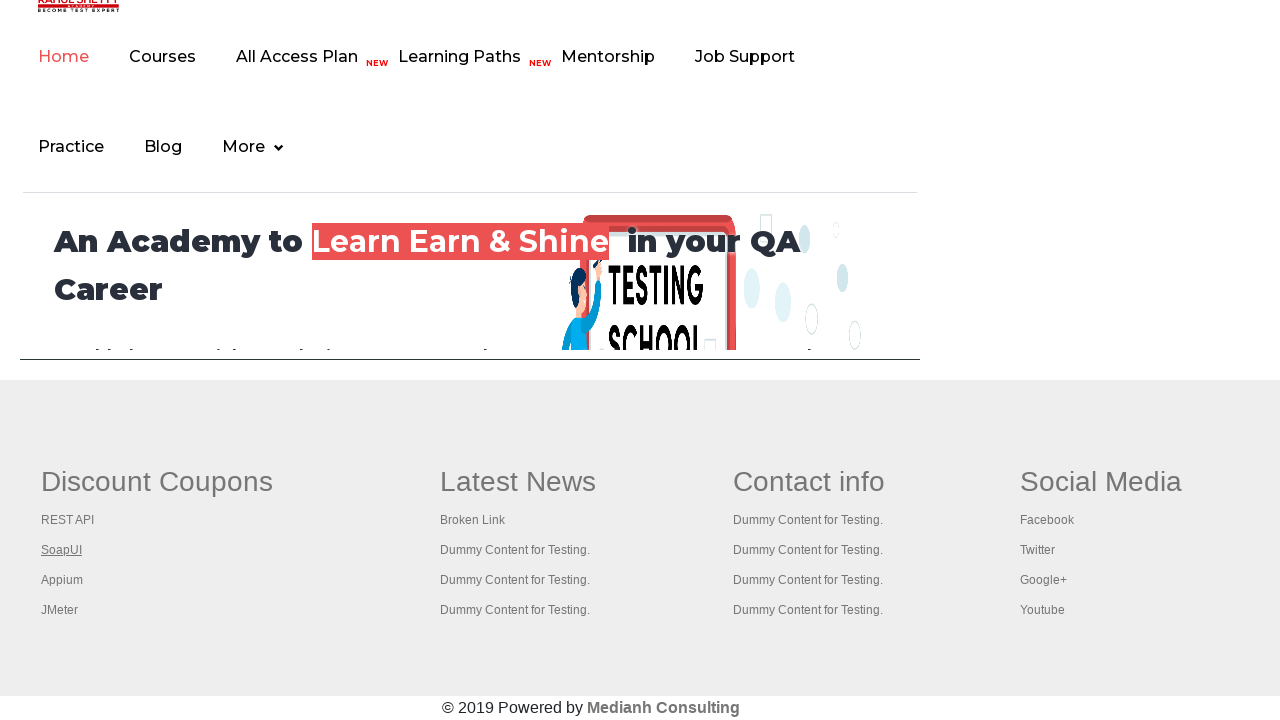

Waited 1 second for link 2 to load
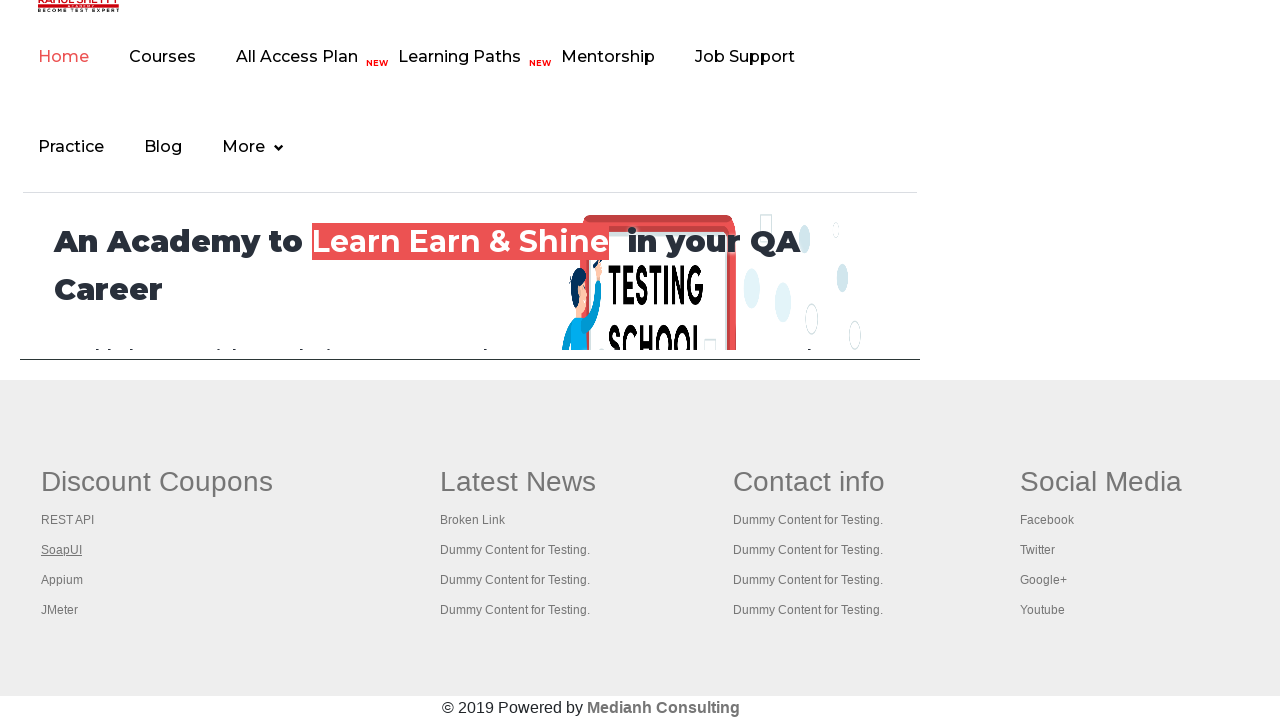

Opened link 3 in new tab using Ctrl+Click at (62, 580) on #gf-BIG >> xpath=//table/tbody/tr/td[1]/ul >> a >> nth=3
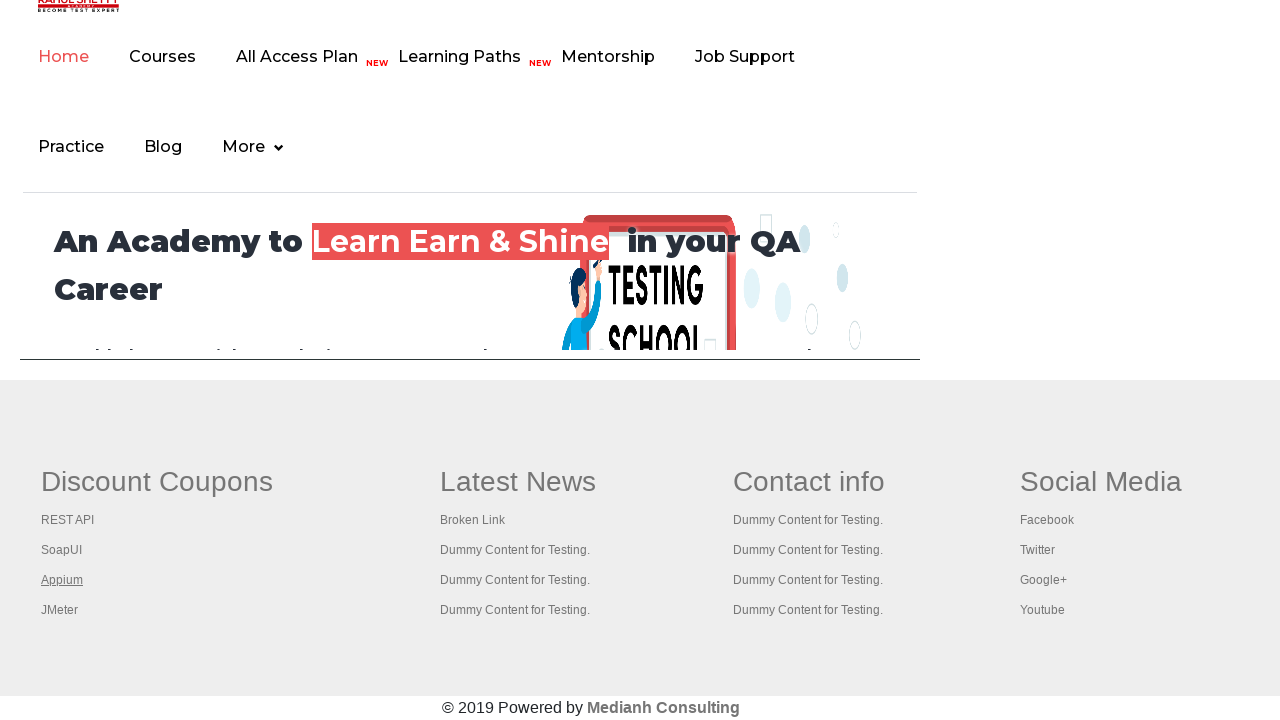

Waited 1 second for link 3 to load
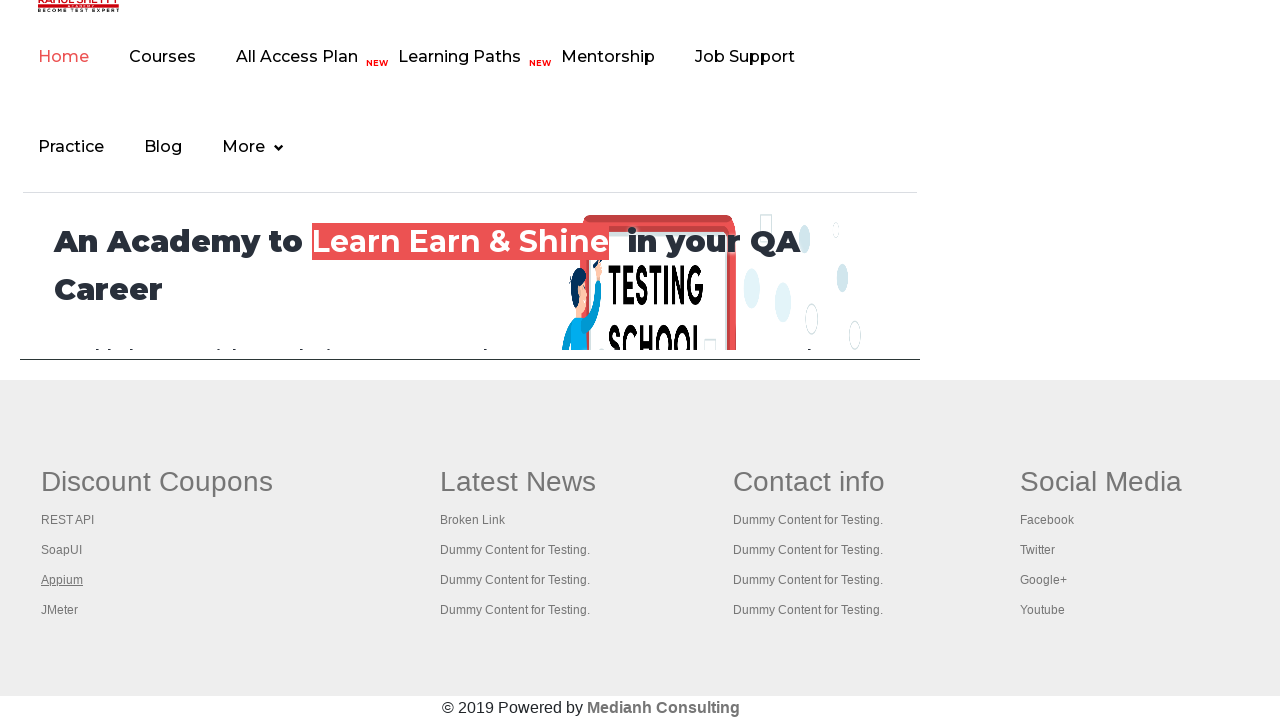

Opened link 4 in new tab using Ctrl+Click at (60, 610) on #gf-BIG >> xpath=//table/tbody/tr/td[1]/ul >> a >> nth=4
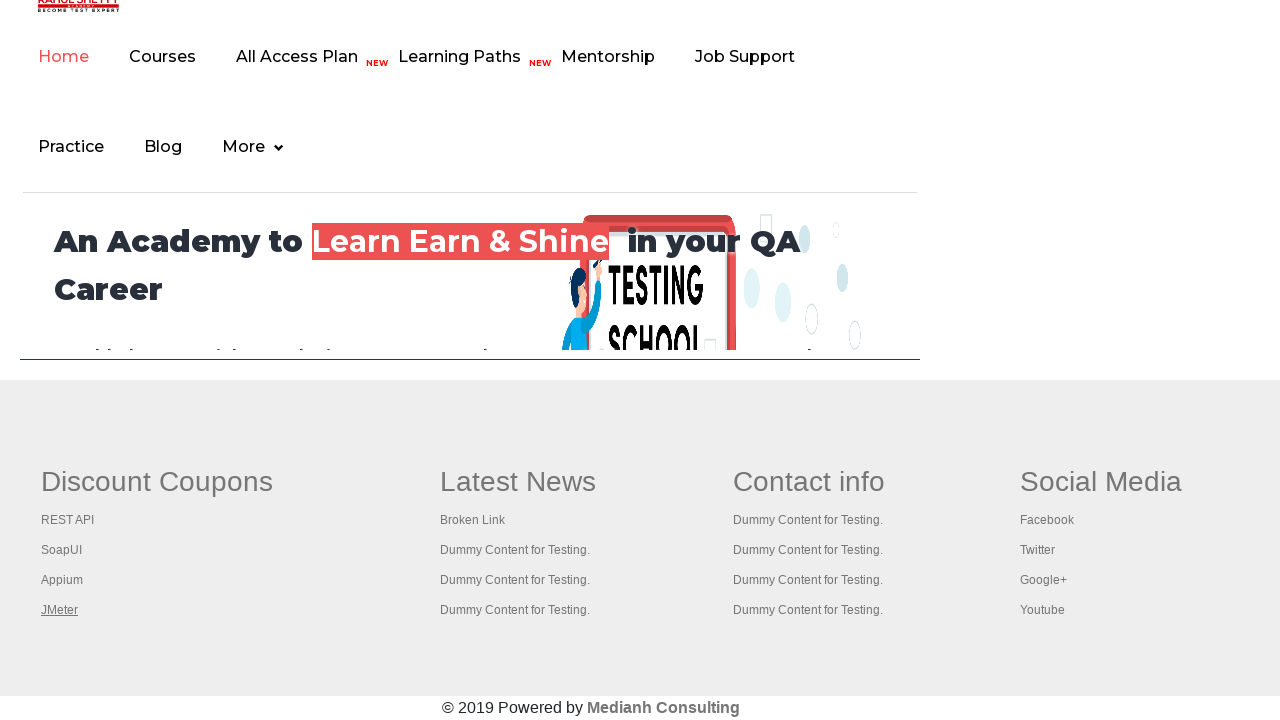

Waited 1 second for link 4 to load
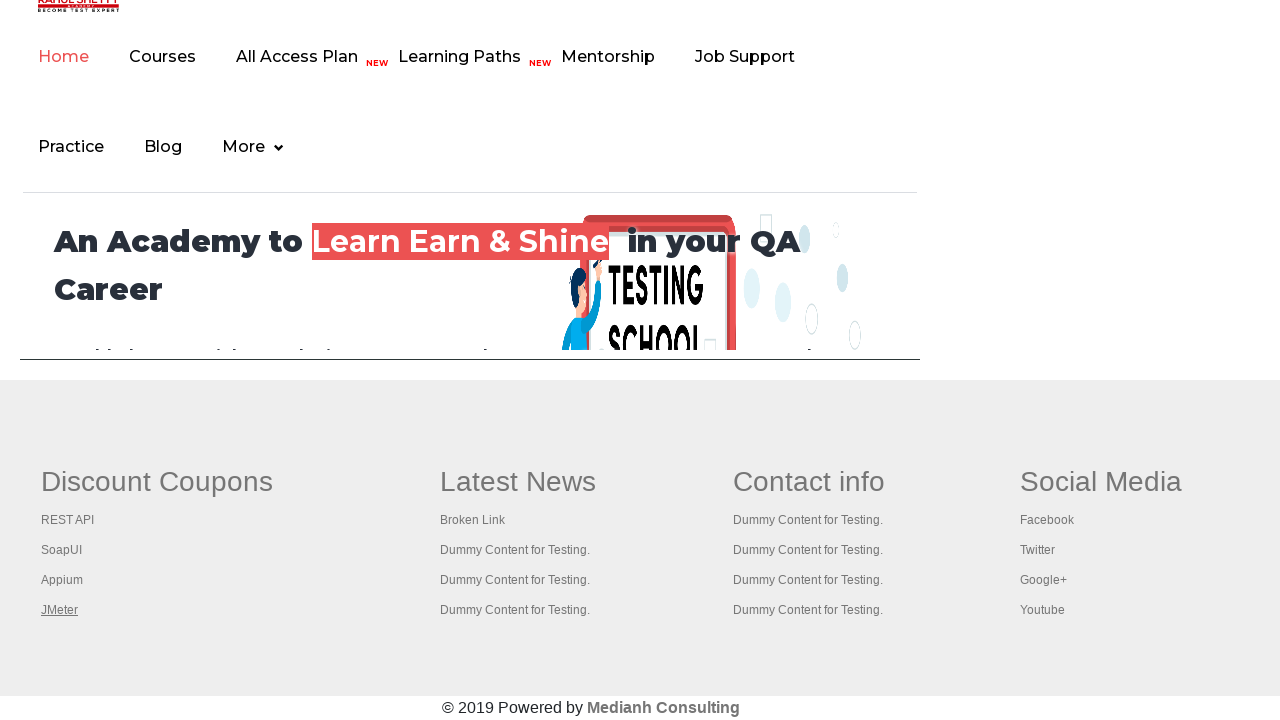

Retrieved all 5 open tabs from context
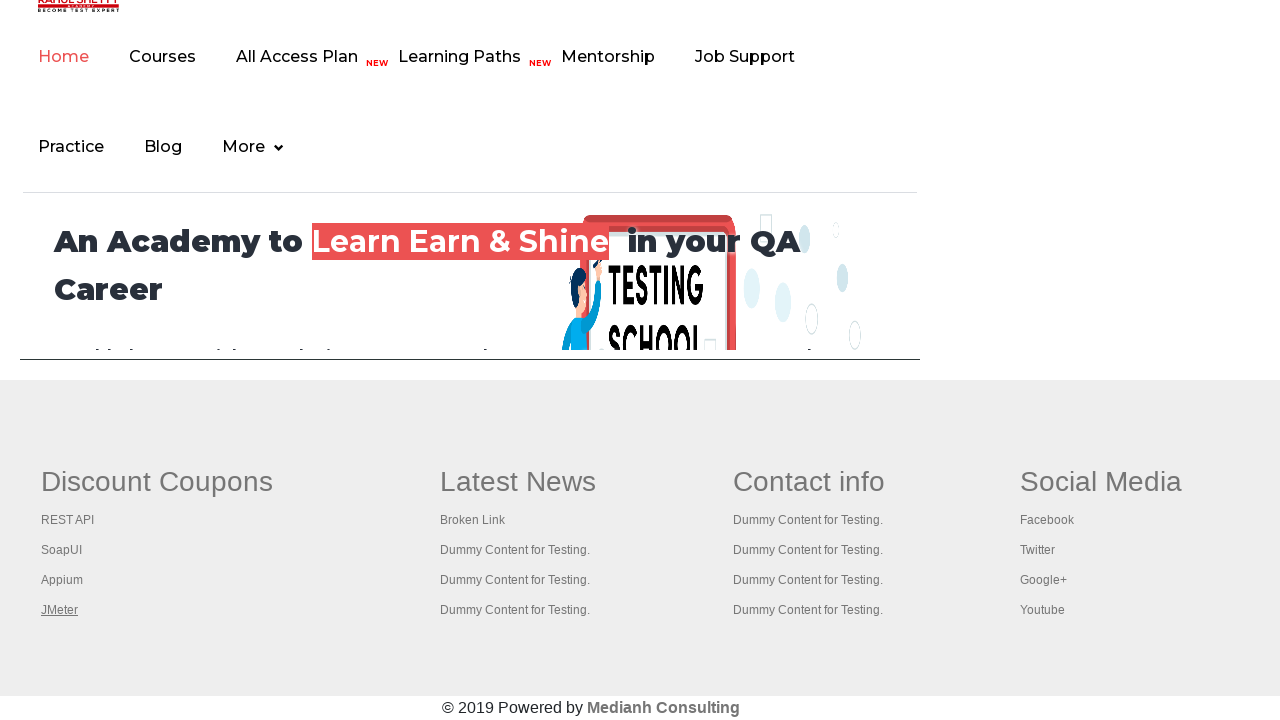

Switched to a tab and brought it to front
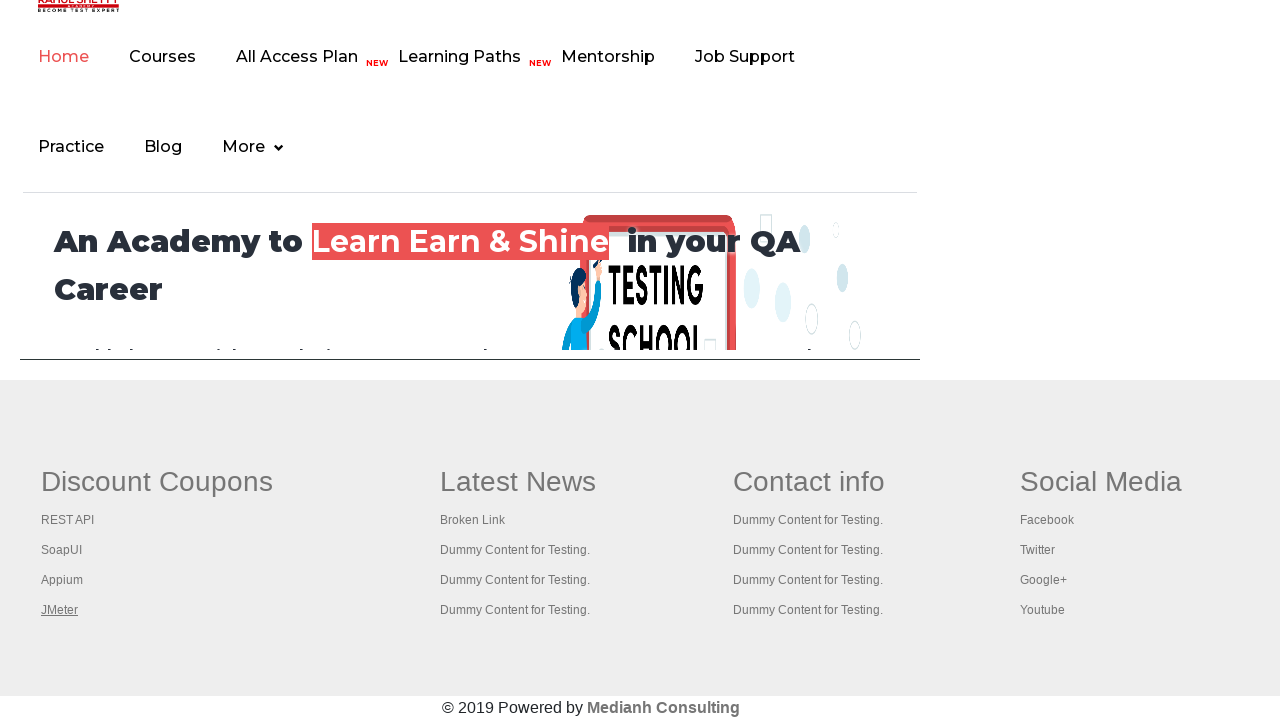

Tab page loaded (domcontentloaded state)
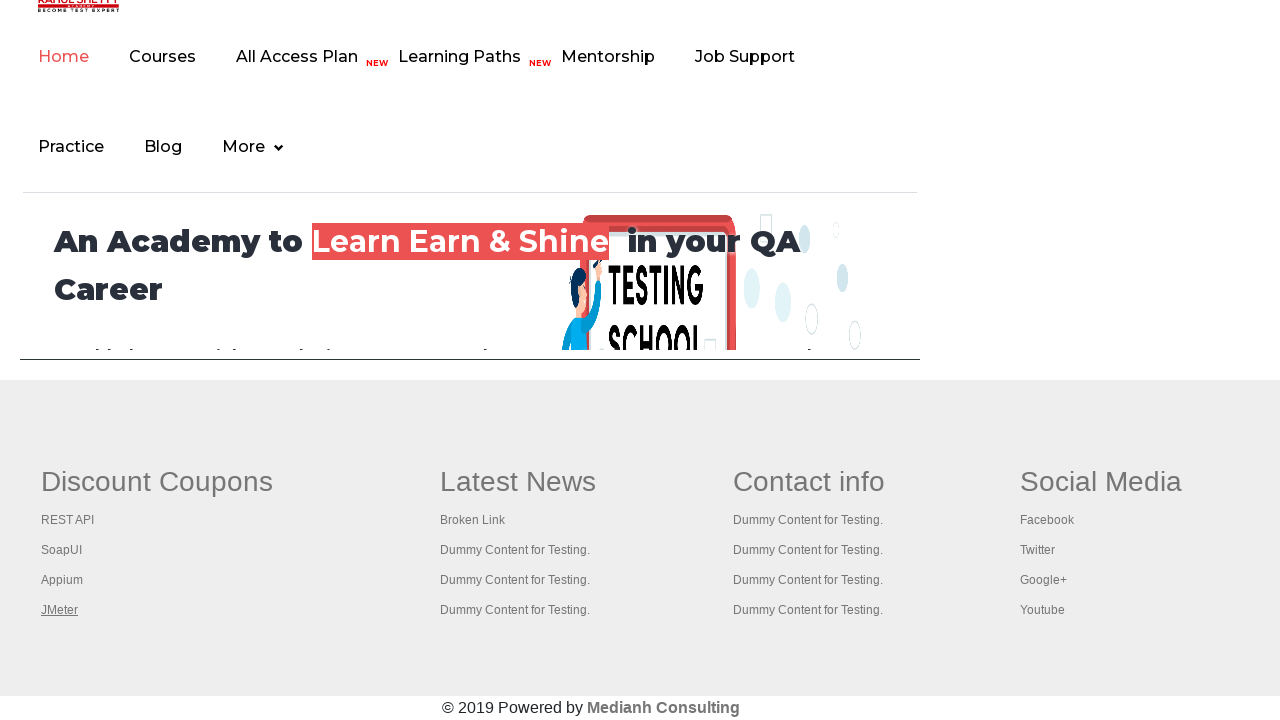

Switched to a tab and brought it to front
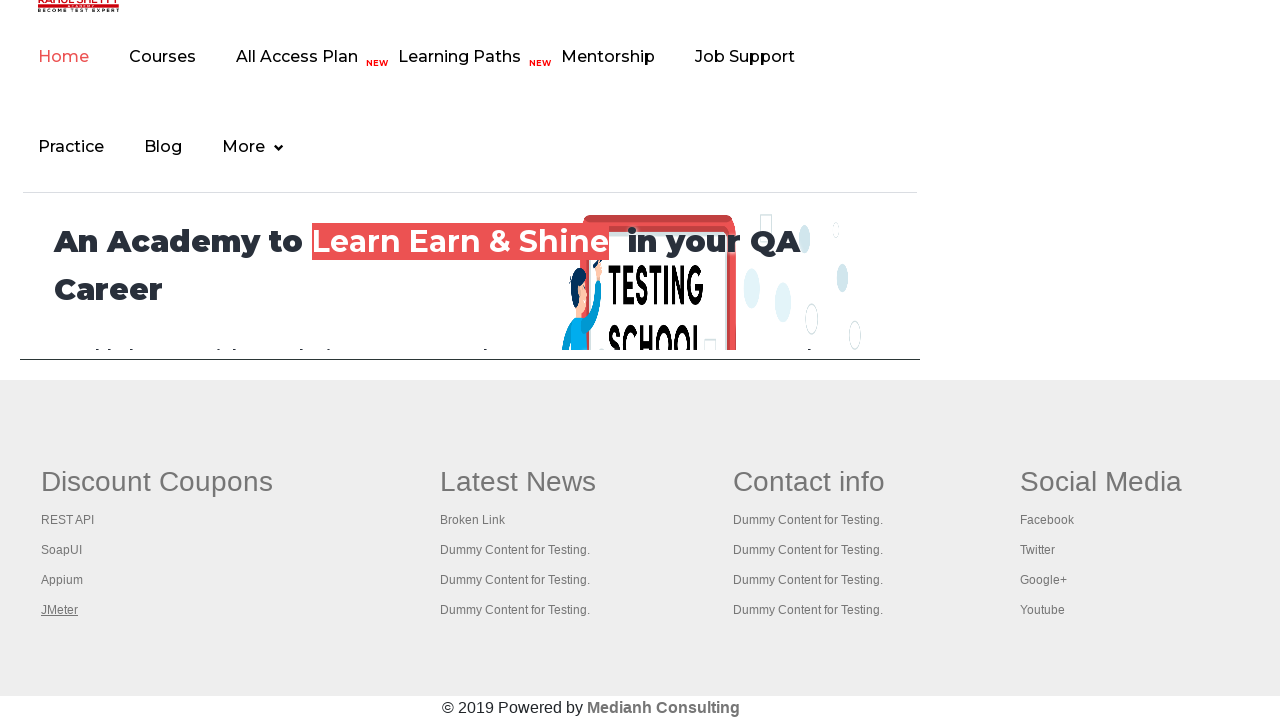

Tab page loaded (domcontentloaded state)
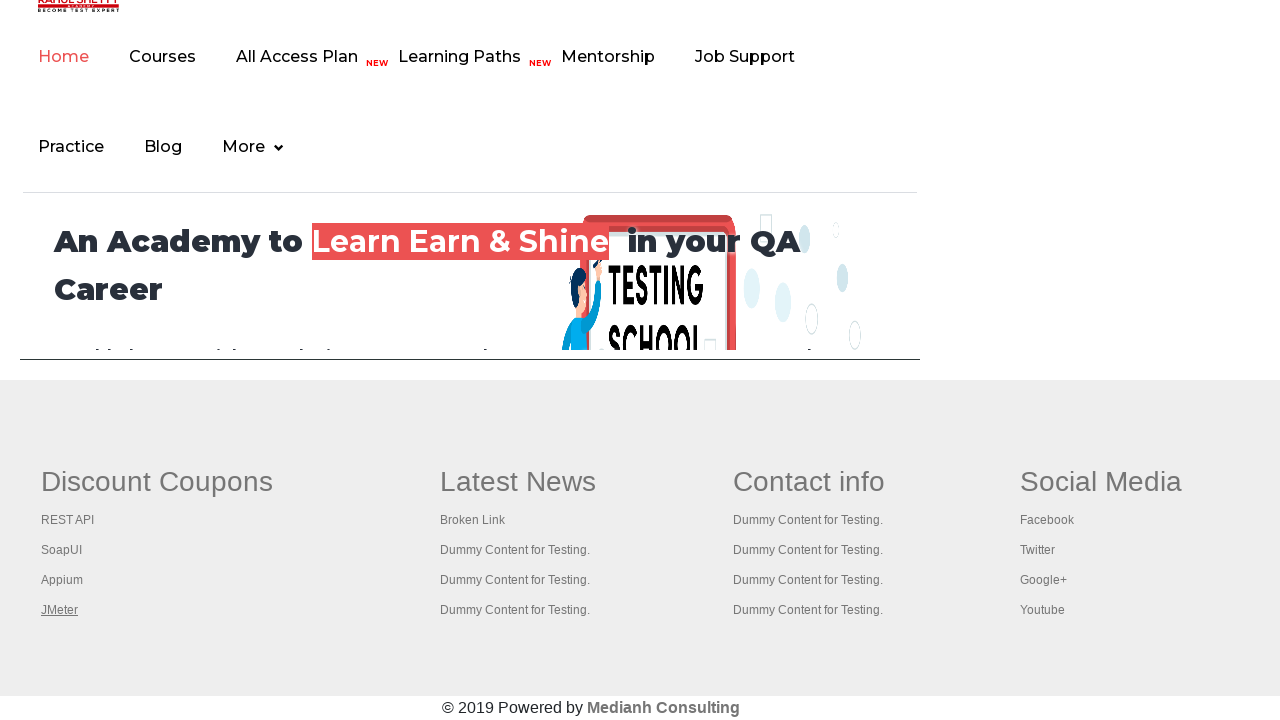

Switched to a tab and brought it to front
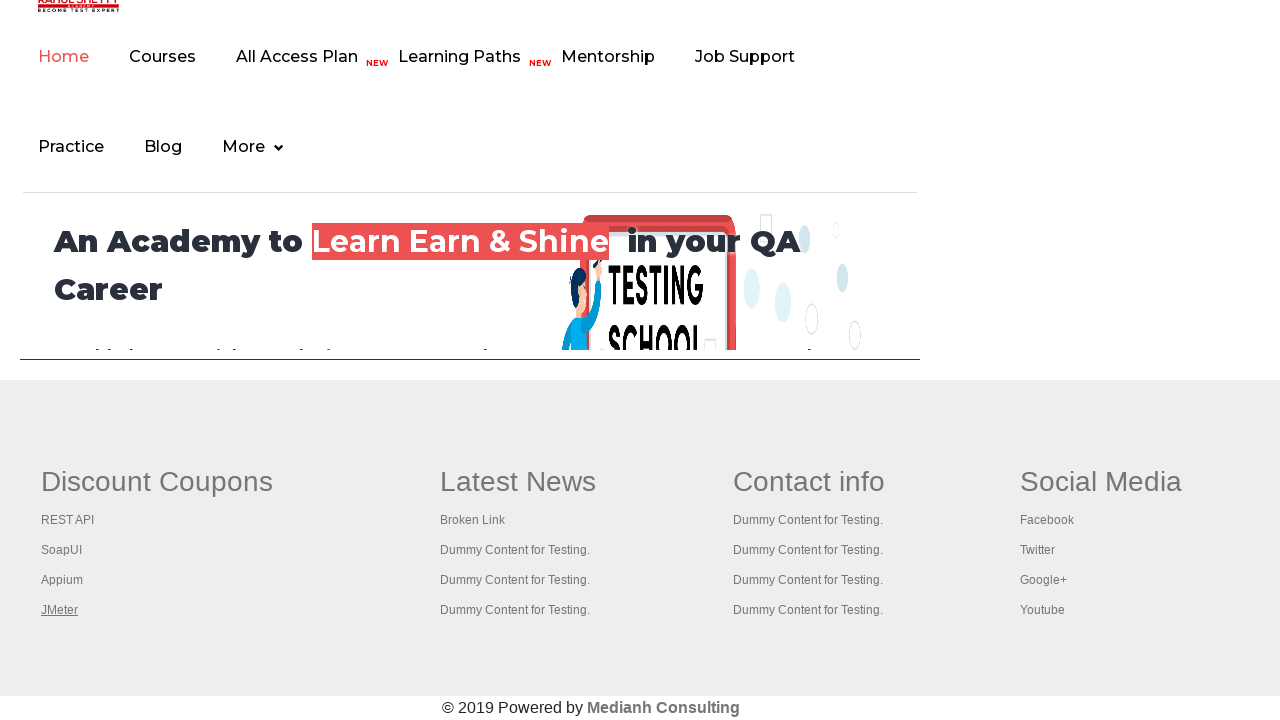

Tab page loaded (domcontentloaded state)
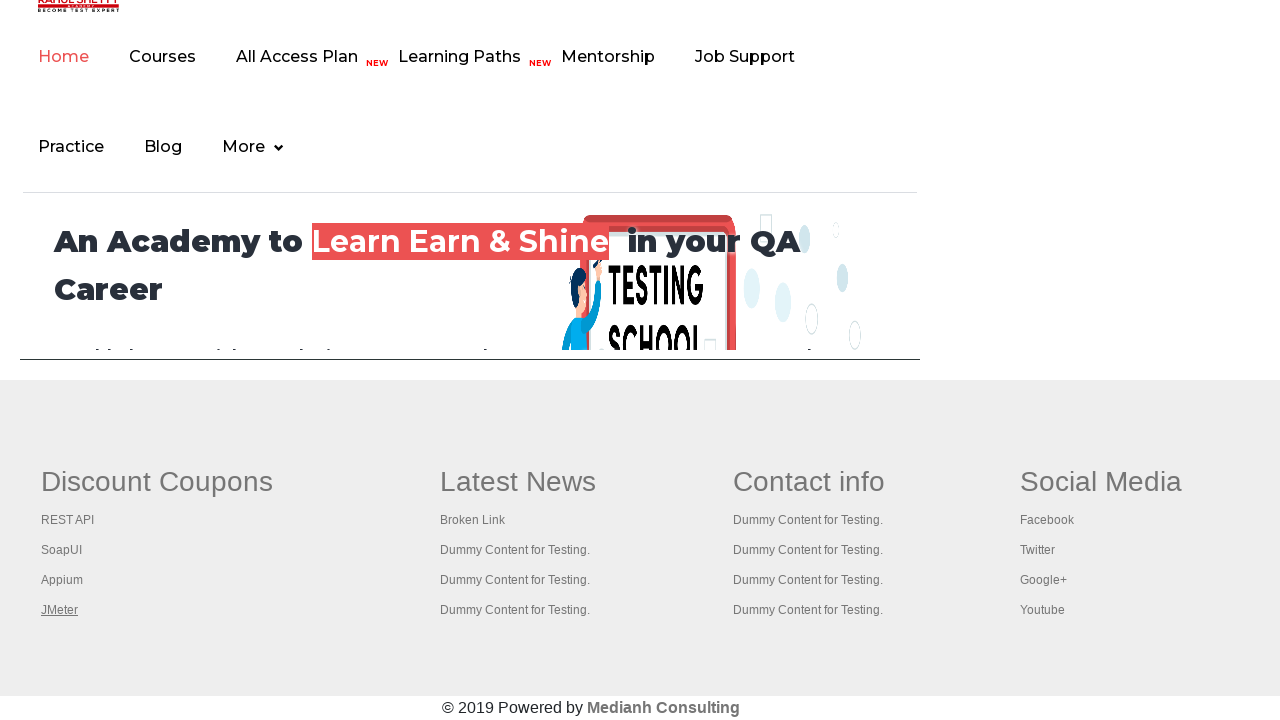

Switched to a tab and brought it to front
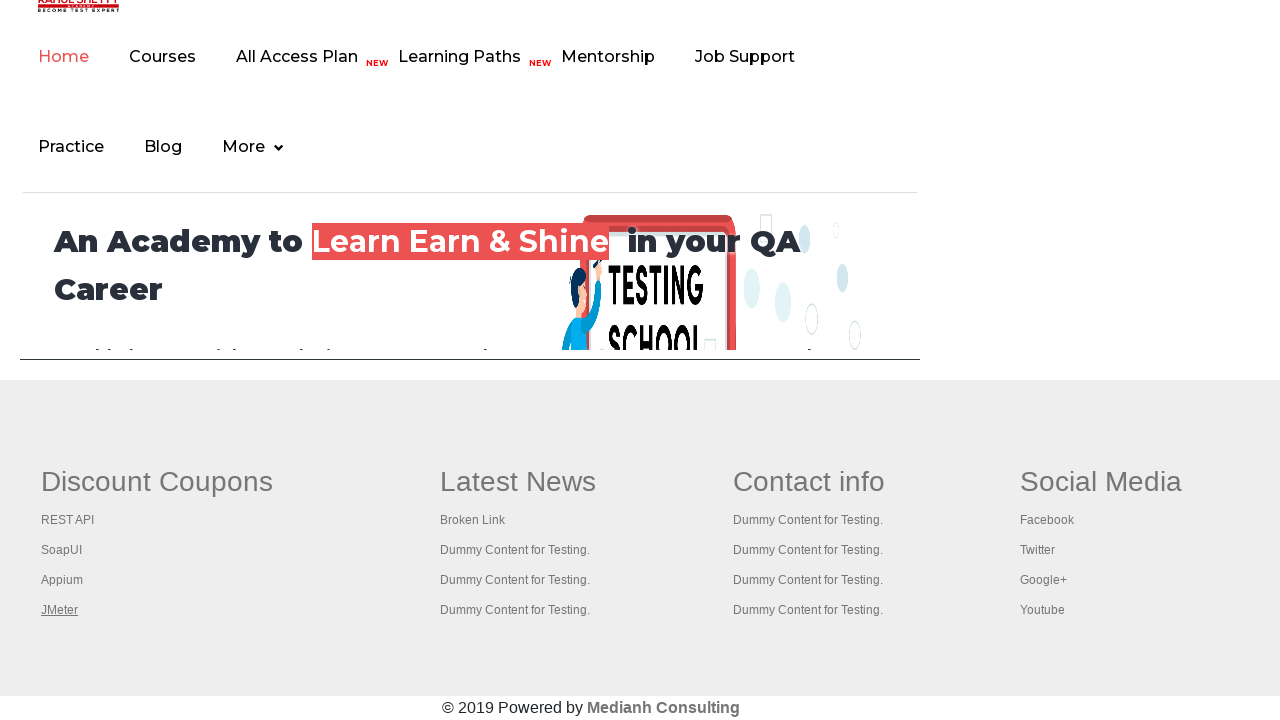

Tab page loaded (domcontentloaded state)
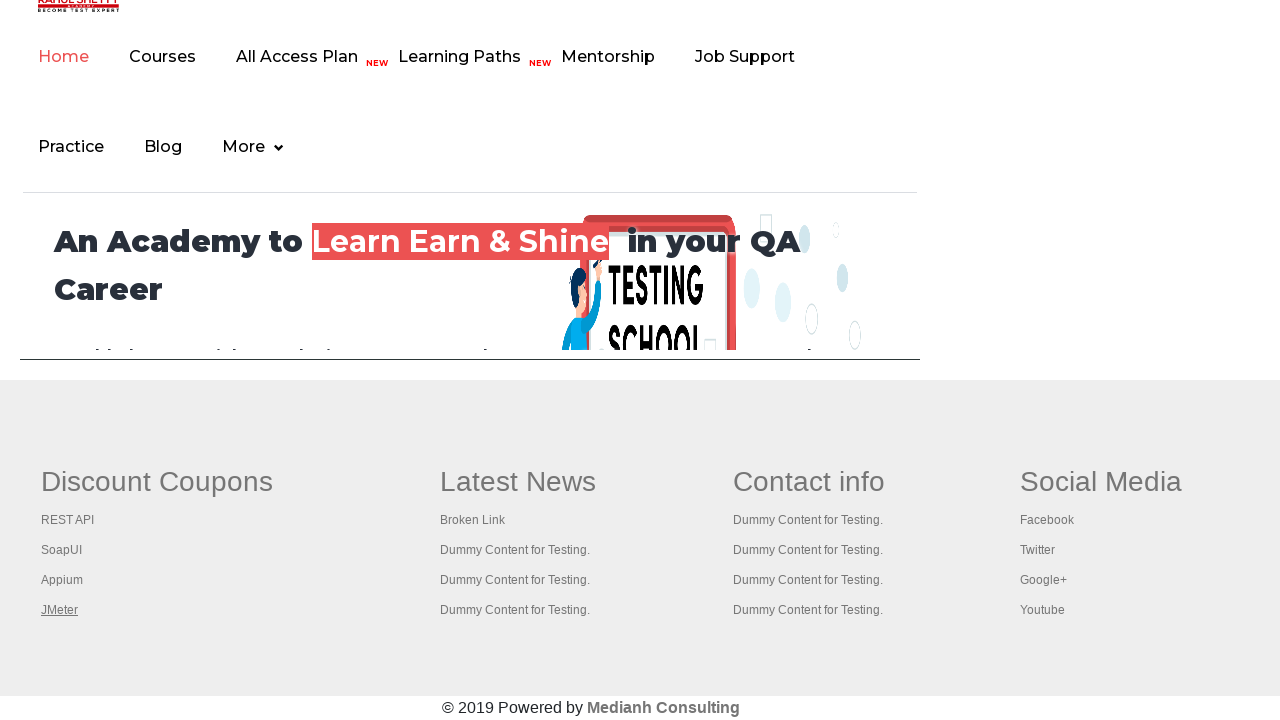

Switched to a tab and brought it to front
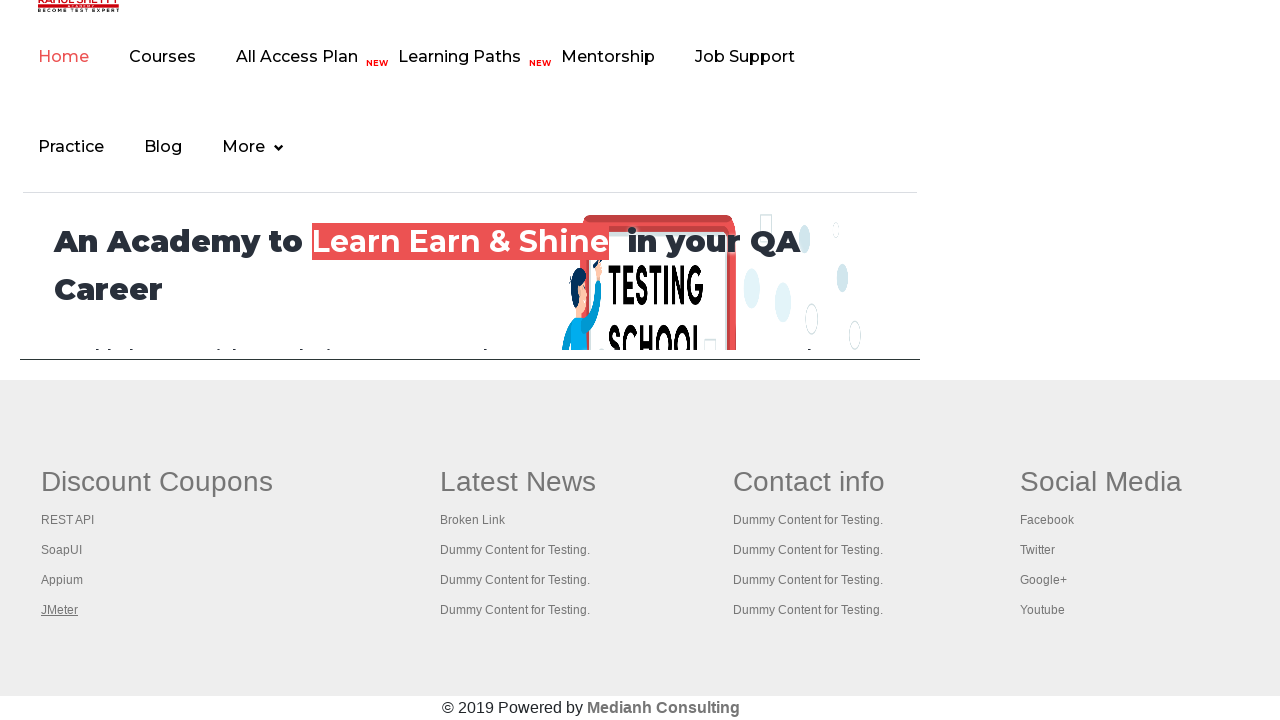

Tab page loaded (domcontentloaded state)
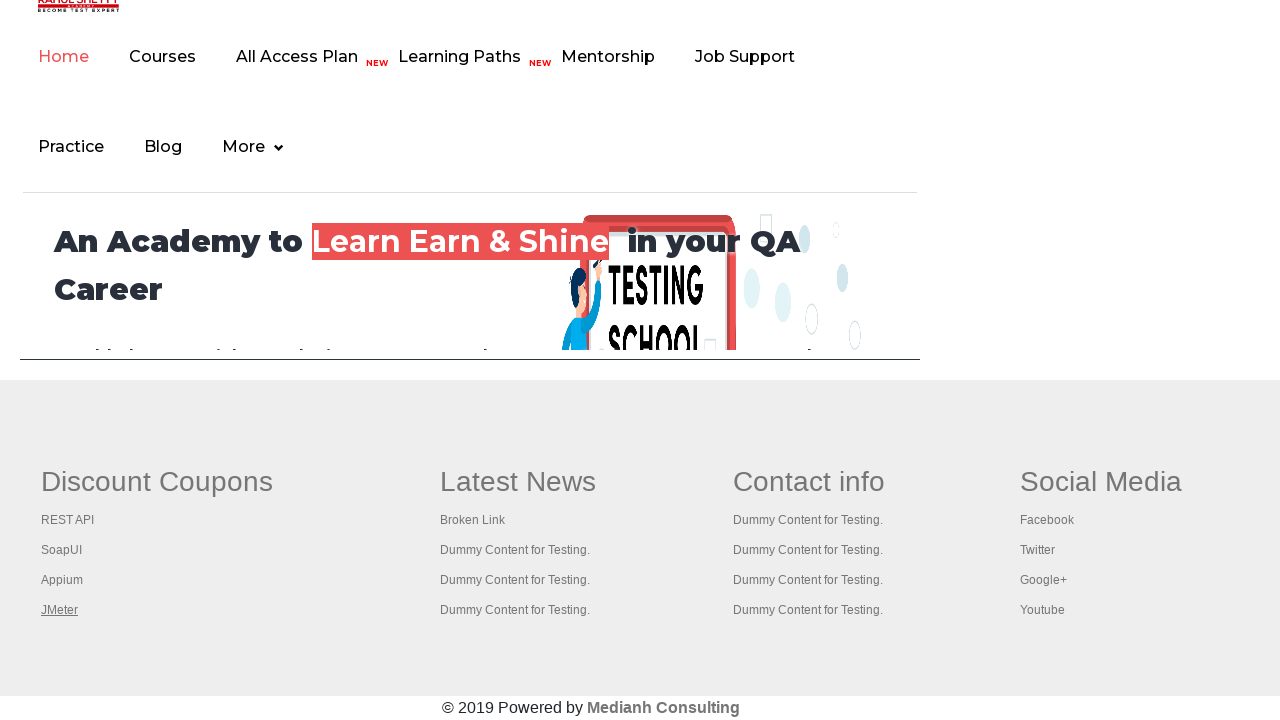

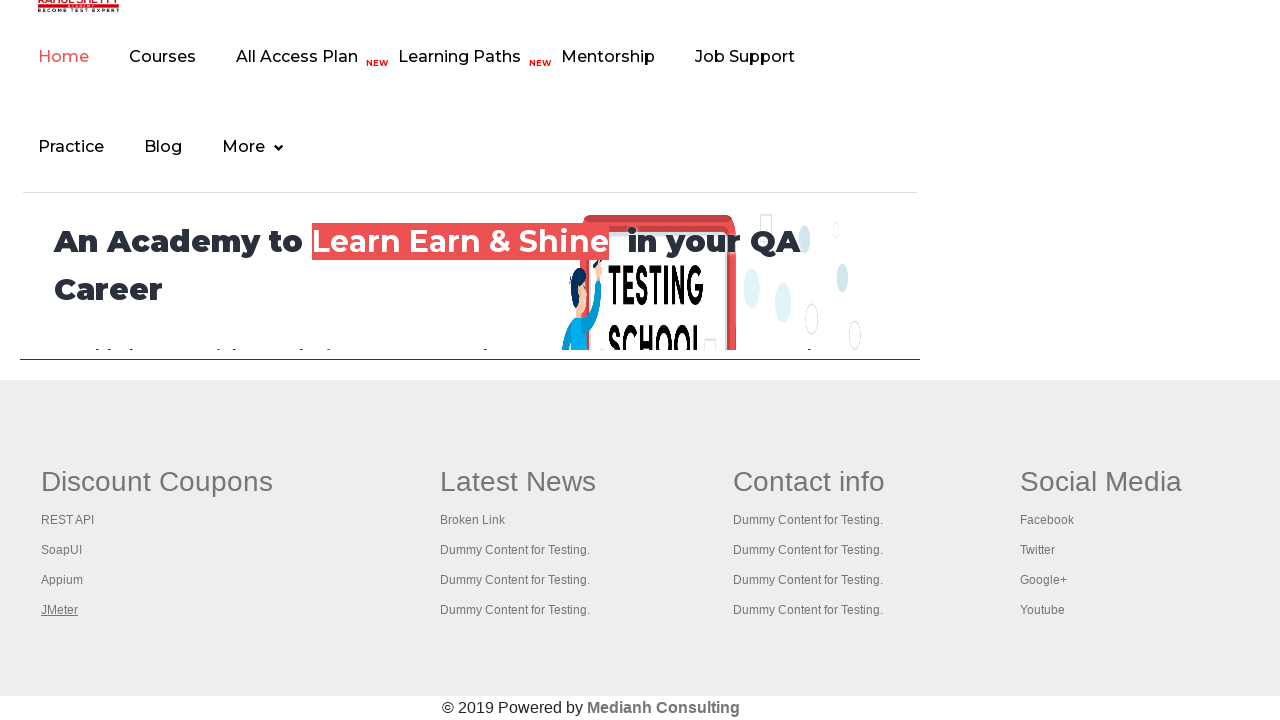